Tests the autocomplete/autosuggestion functionality by typing "india" in an autocomplete input field and selecting the matching suggestion from the dropdown list

Starting URL: https://rahulshettyacademy.com/AutomationPractice/

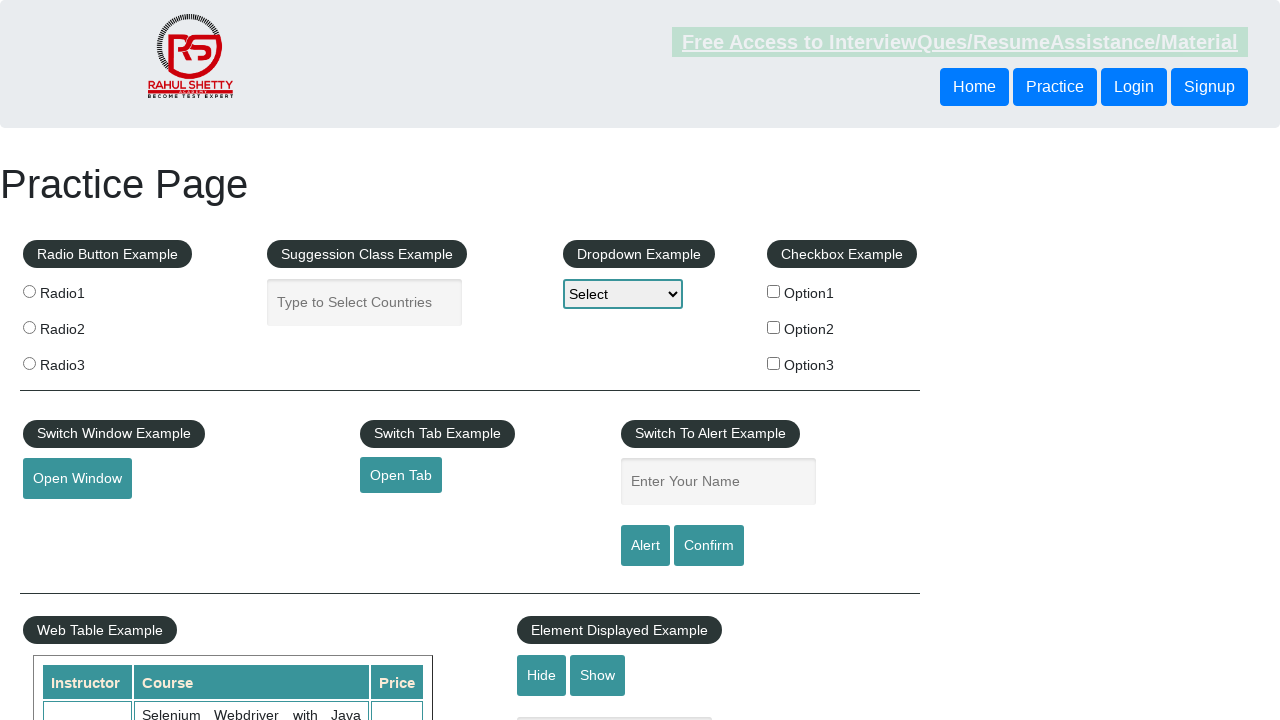

Typed 'india' in the autocomplete input field on #autocomplete
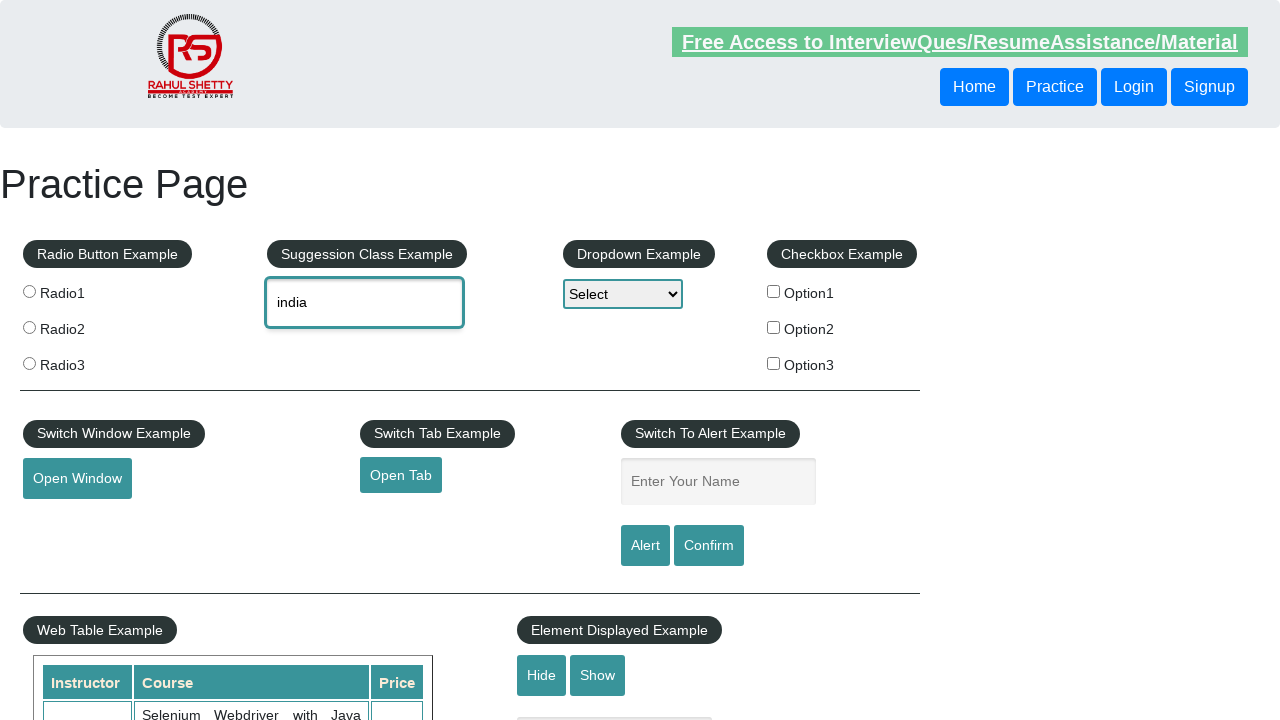

Autocomplete suggestions dropdown appeared
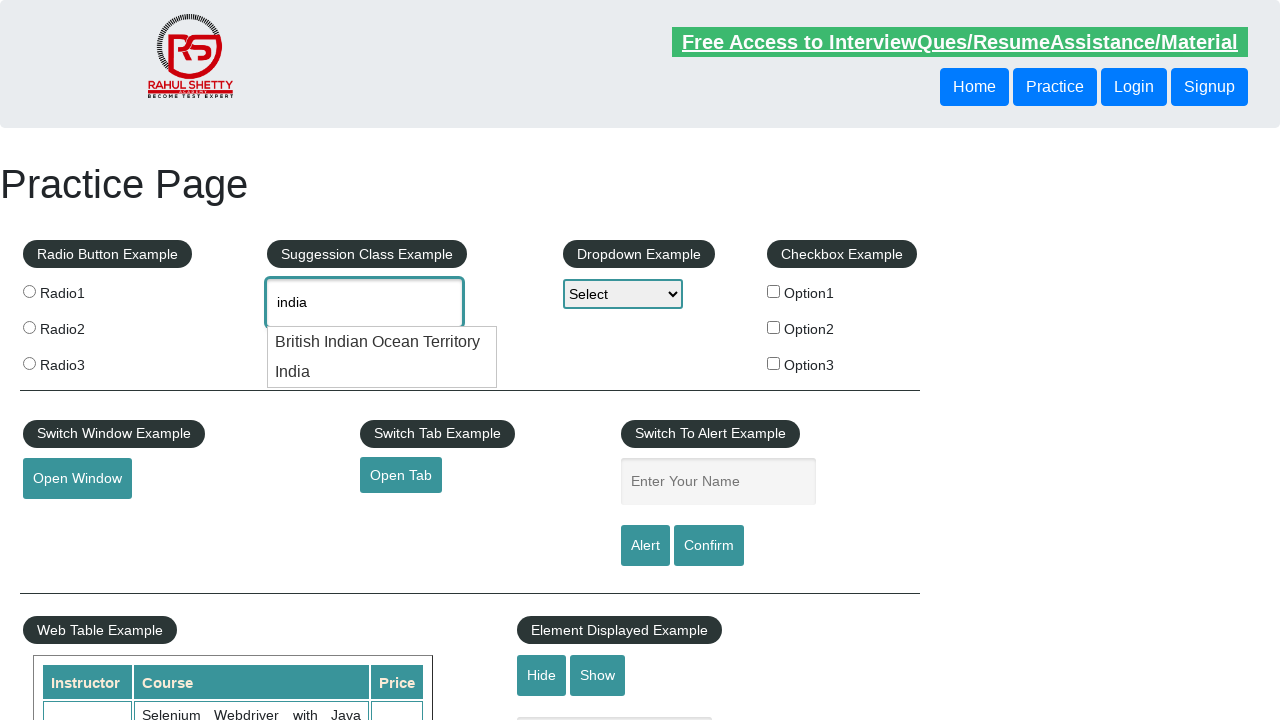

Located all autocomplete suggestion items
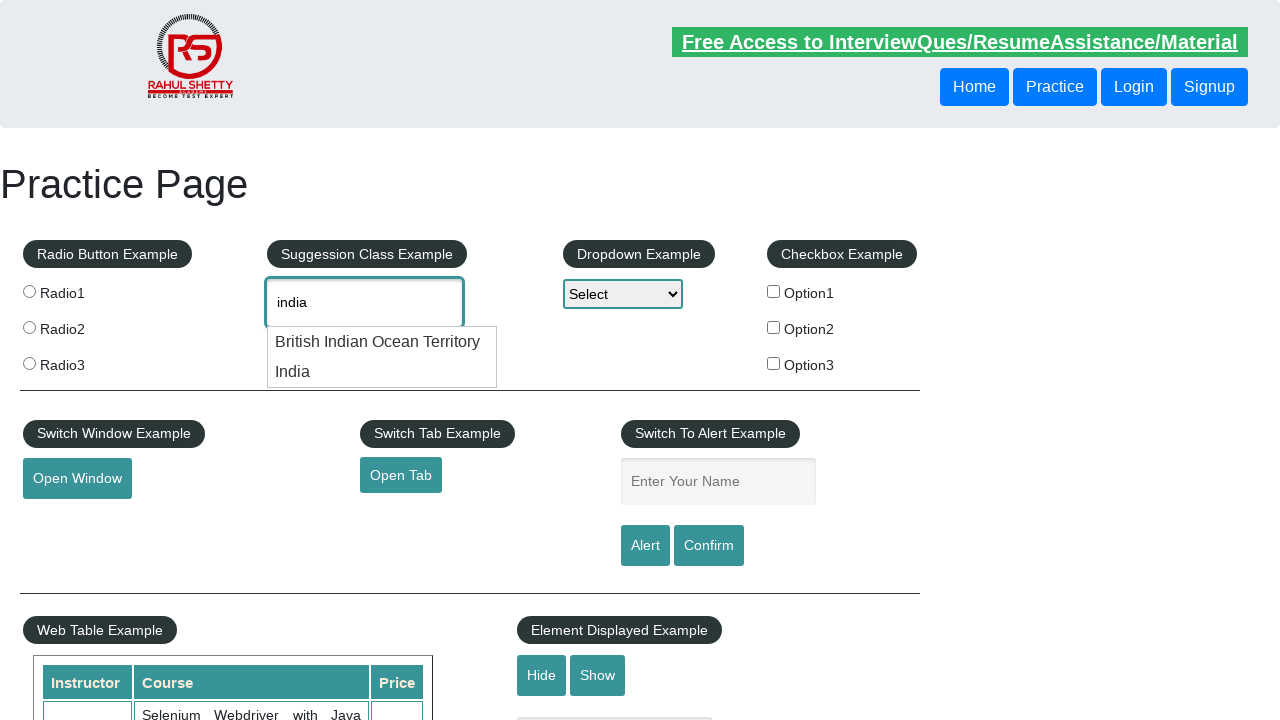

Clicked on the 'India' suggestion from the dropdown at (382, 372) on ul#ui-id-1 li >> nth=1
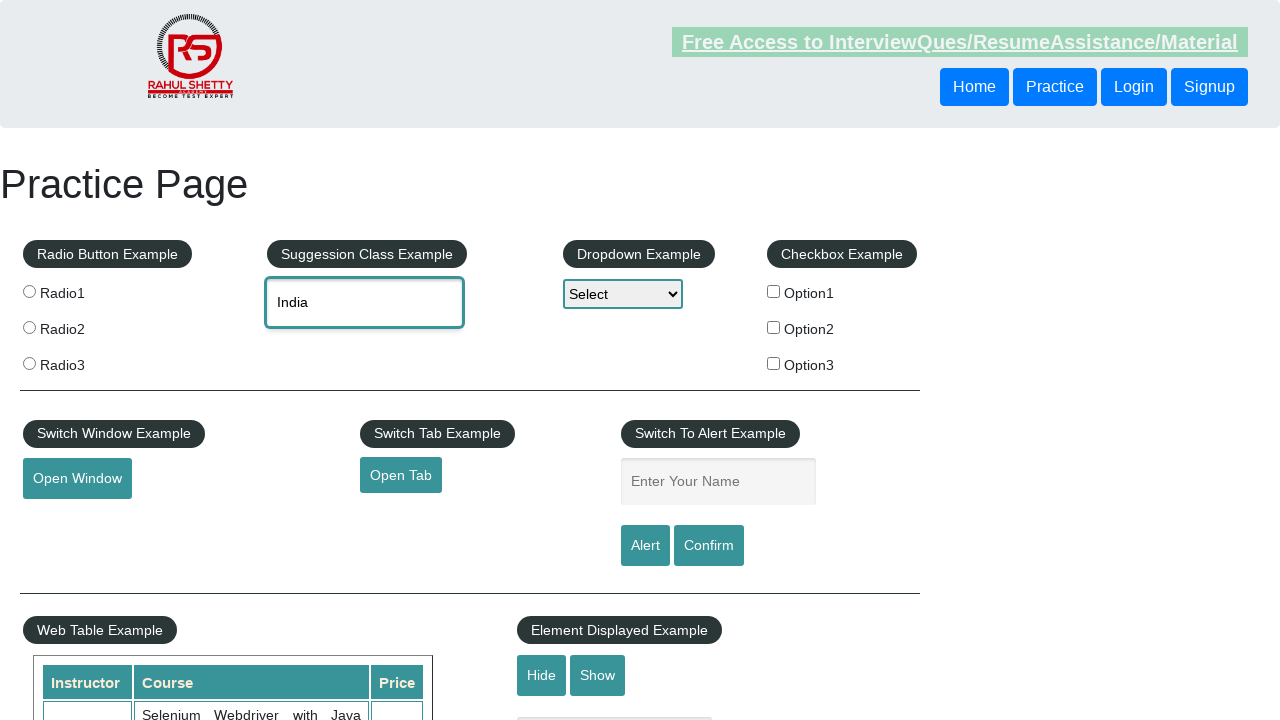

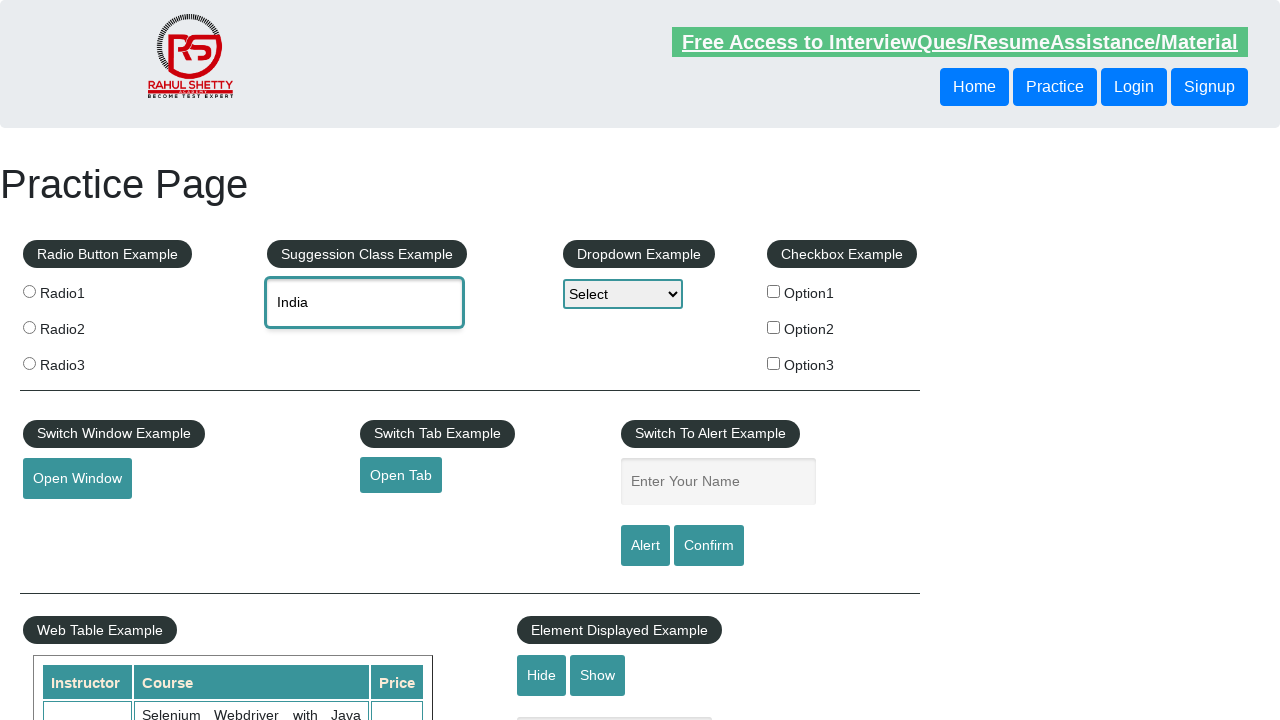